Tests that edits are cancelled when pressing the Escape key.

Starting URL: https://demo.playwright.dev/todomvc

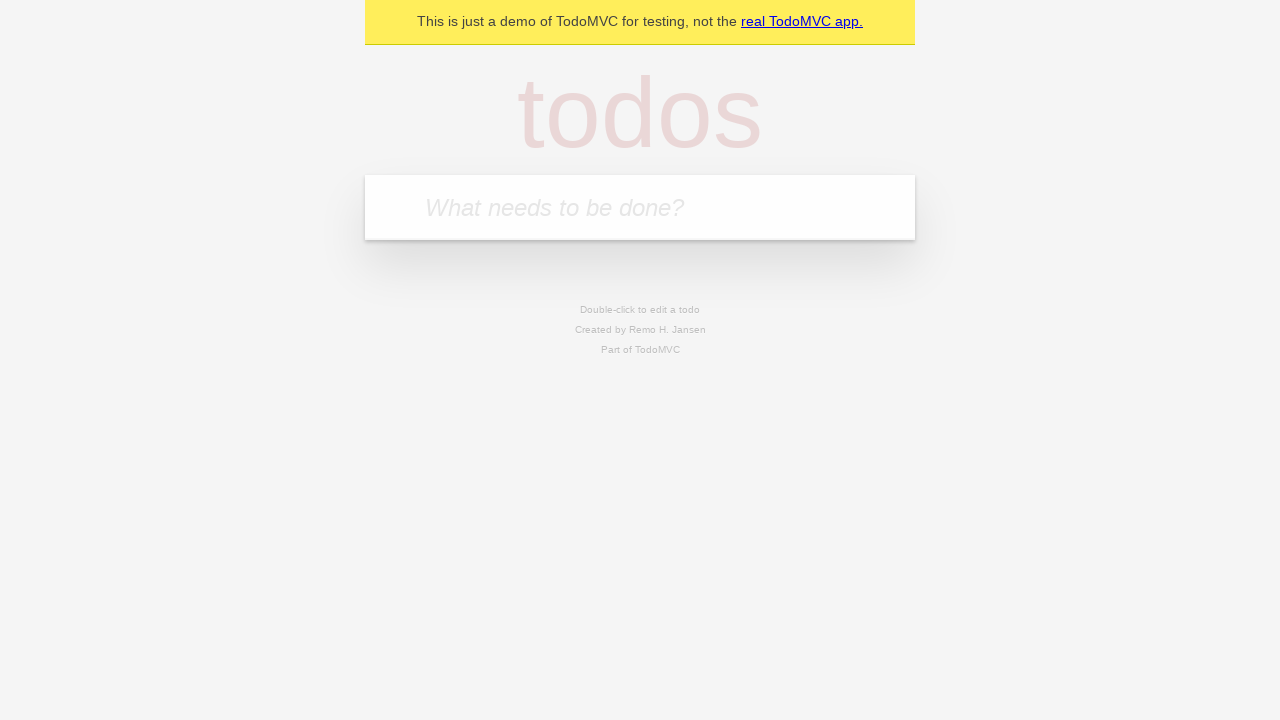

Filled new todo input with 'buy some cheese' on .new-todo
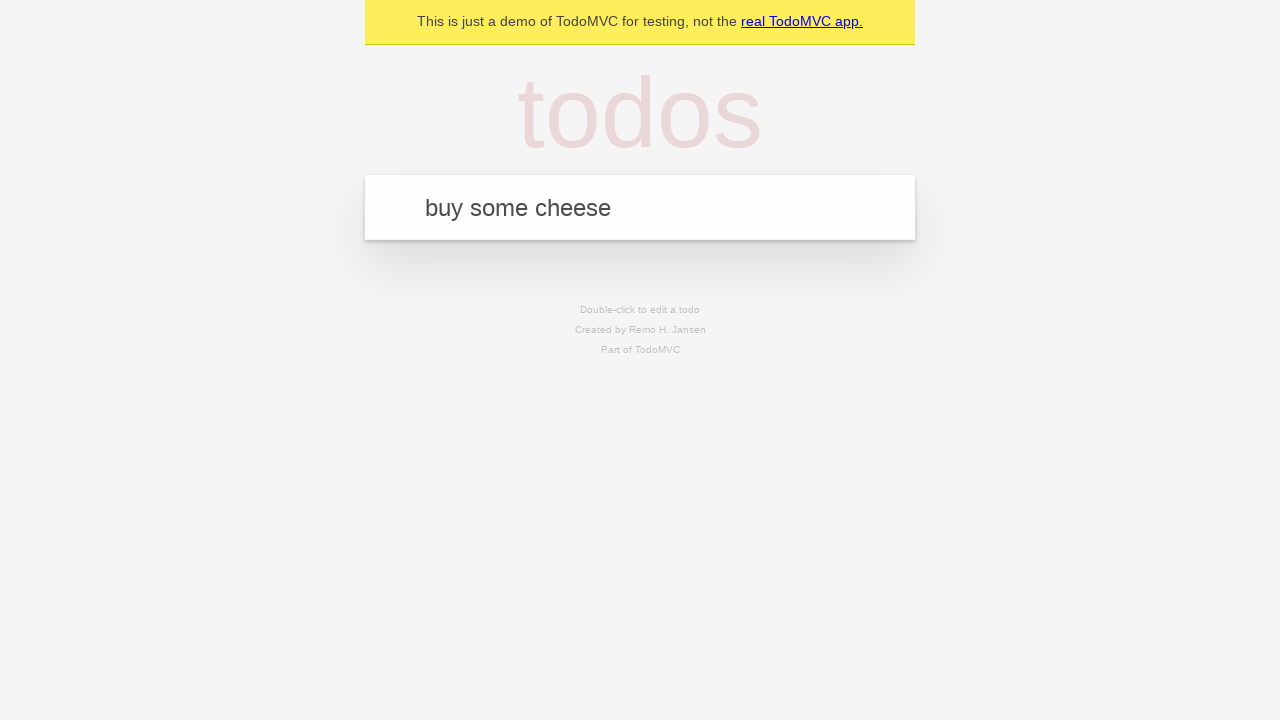

Pressed Enter to create first todo item on .new-todo
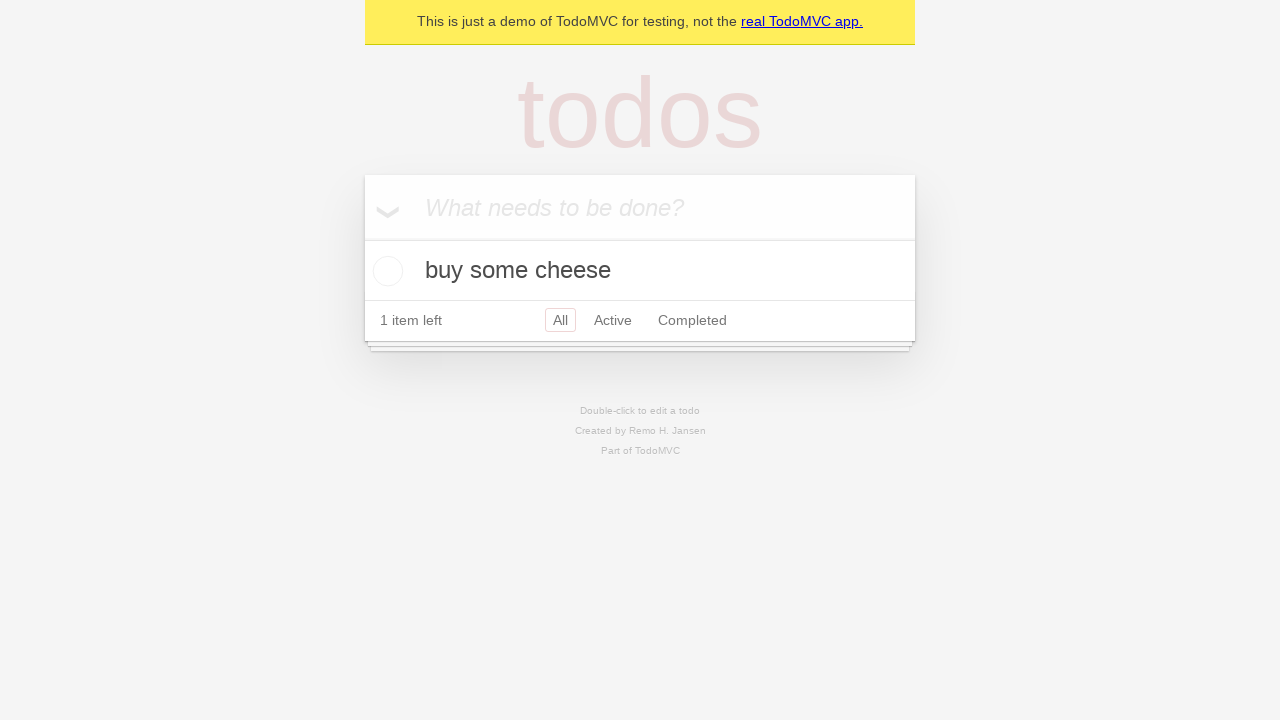

Filled new todo input with 'feed the cat' on .new-todo
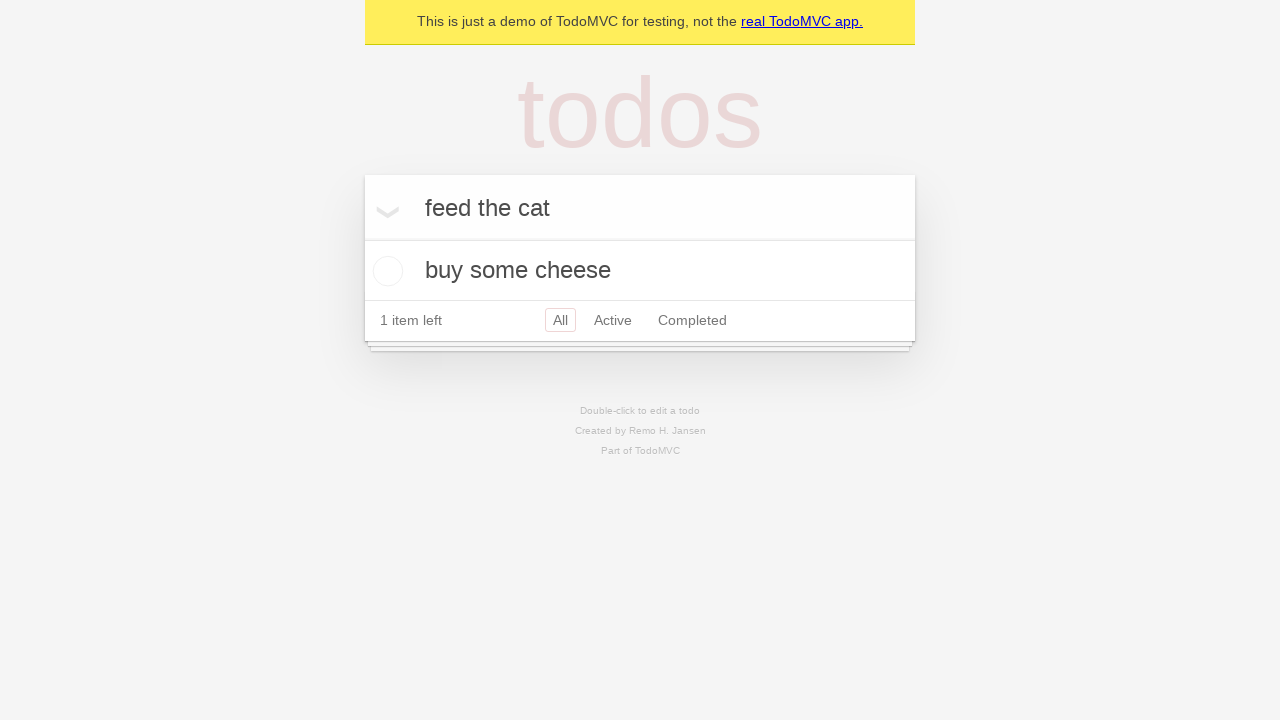

Pressed Enter to create second todo item on .new-todo
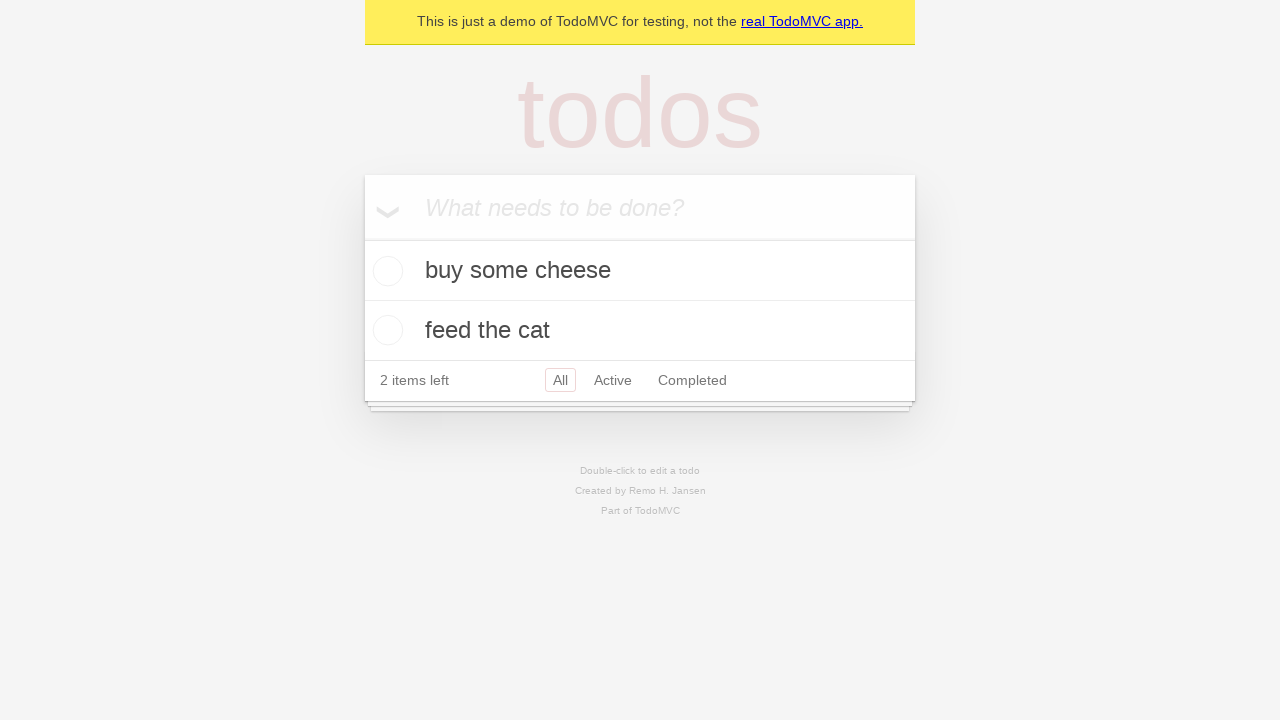

Filled new todo input with 'book a doctors appointment' on .new-todo
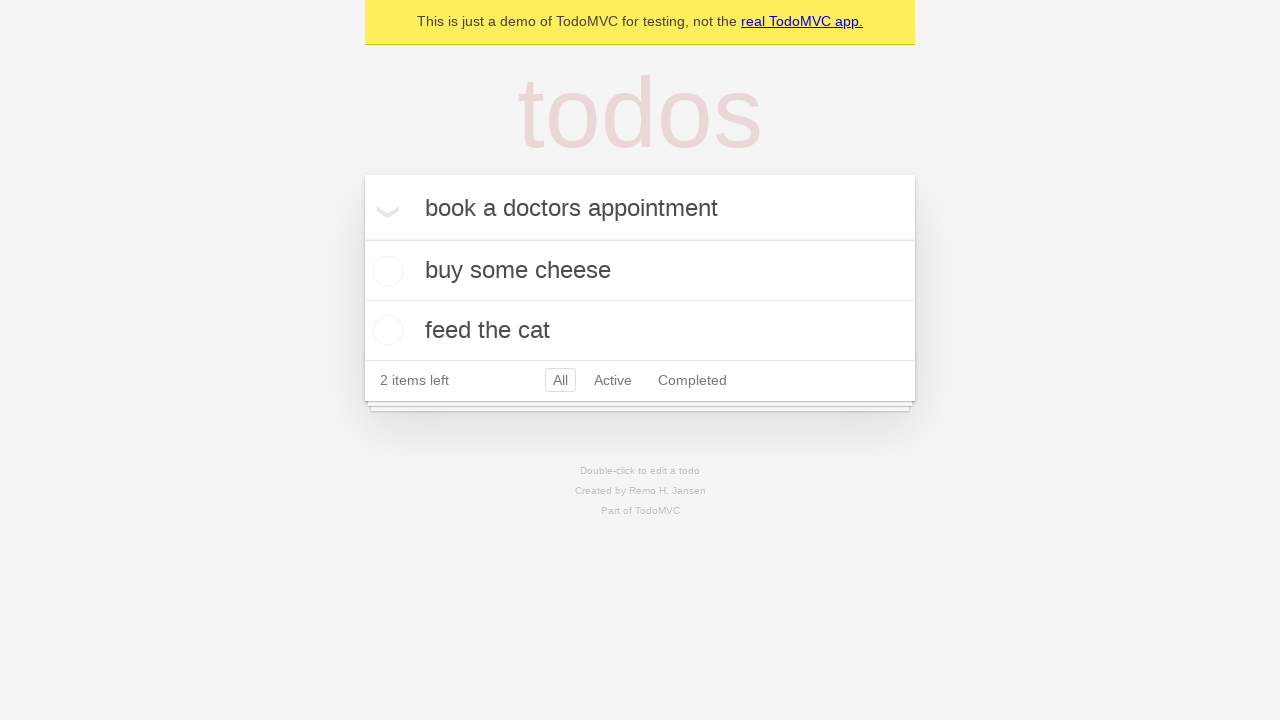

Pressed Enter to create third todo item on .new-todo
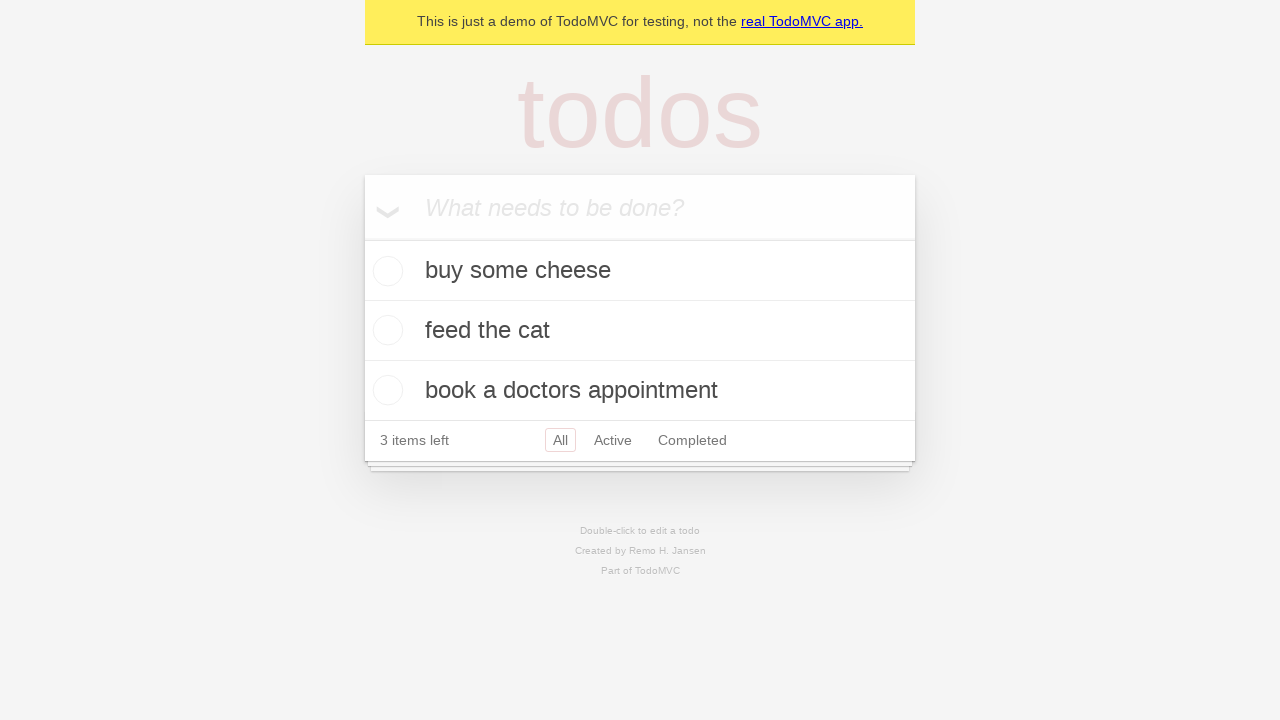

Double-clicked second todo item to enter edit mode at (640, 331) on .todo-list li >> nth=1
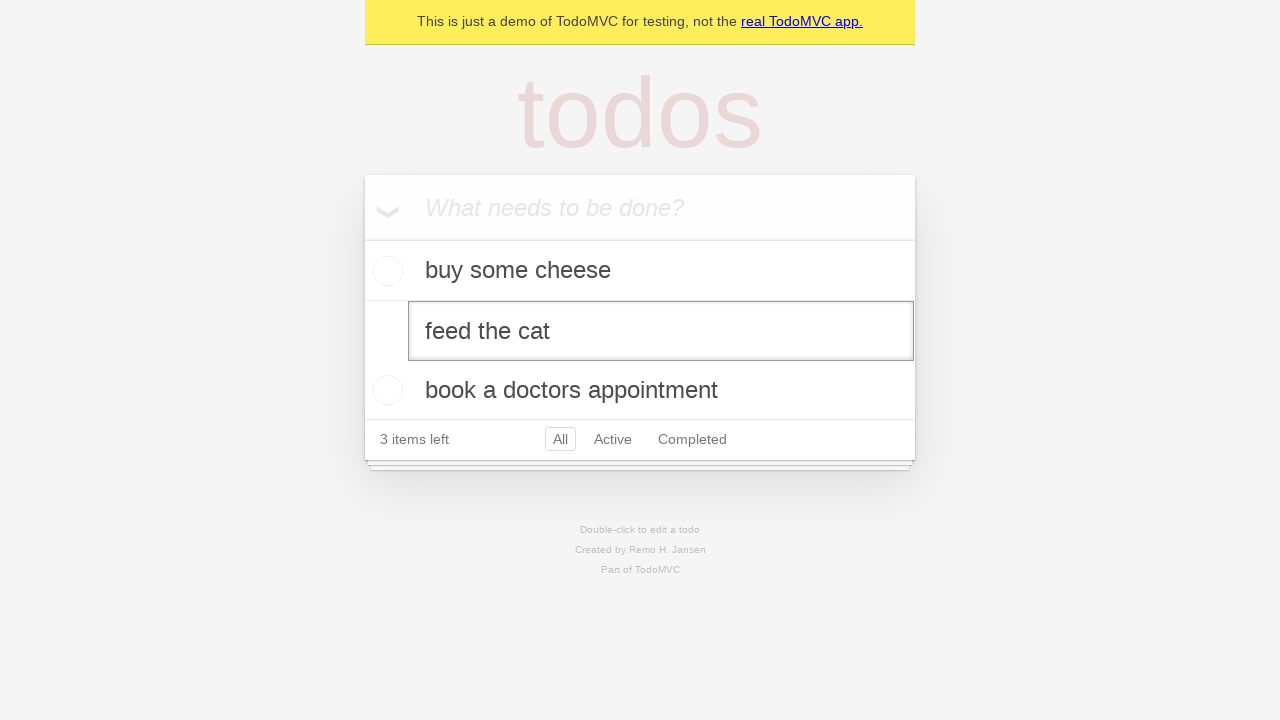

Filled edit field with 'buy some sausages' on .todo-list li >> nth=1 >> .edit
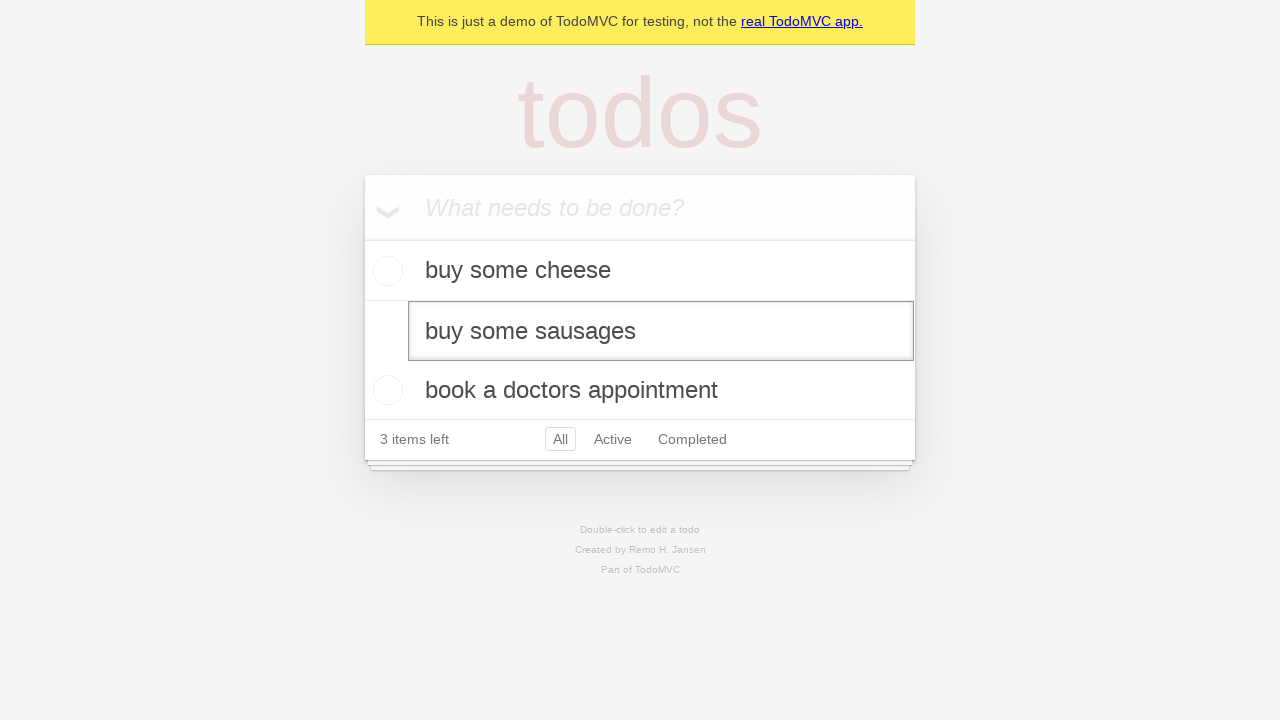

Pressed Escape to cancel edits on .todo-list li >> nth=1 >> .edit
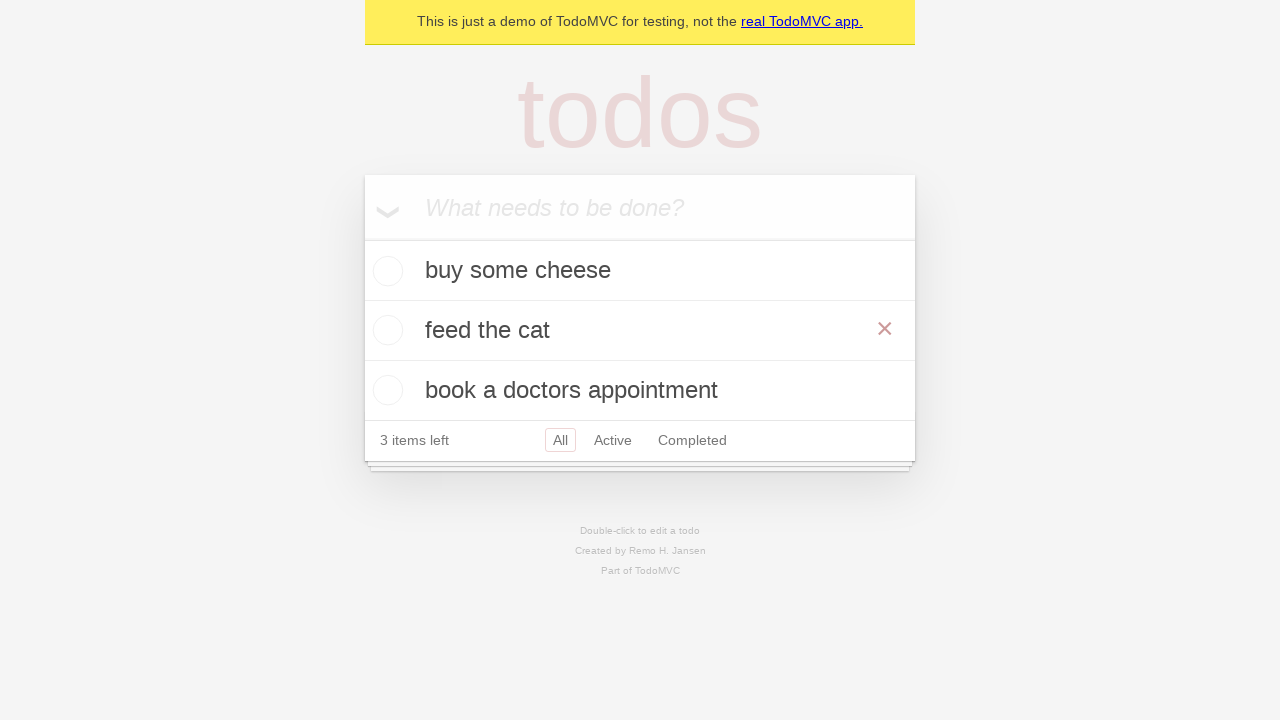

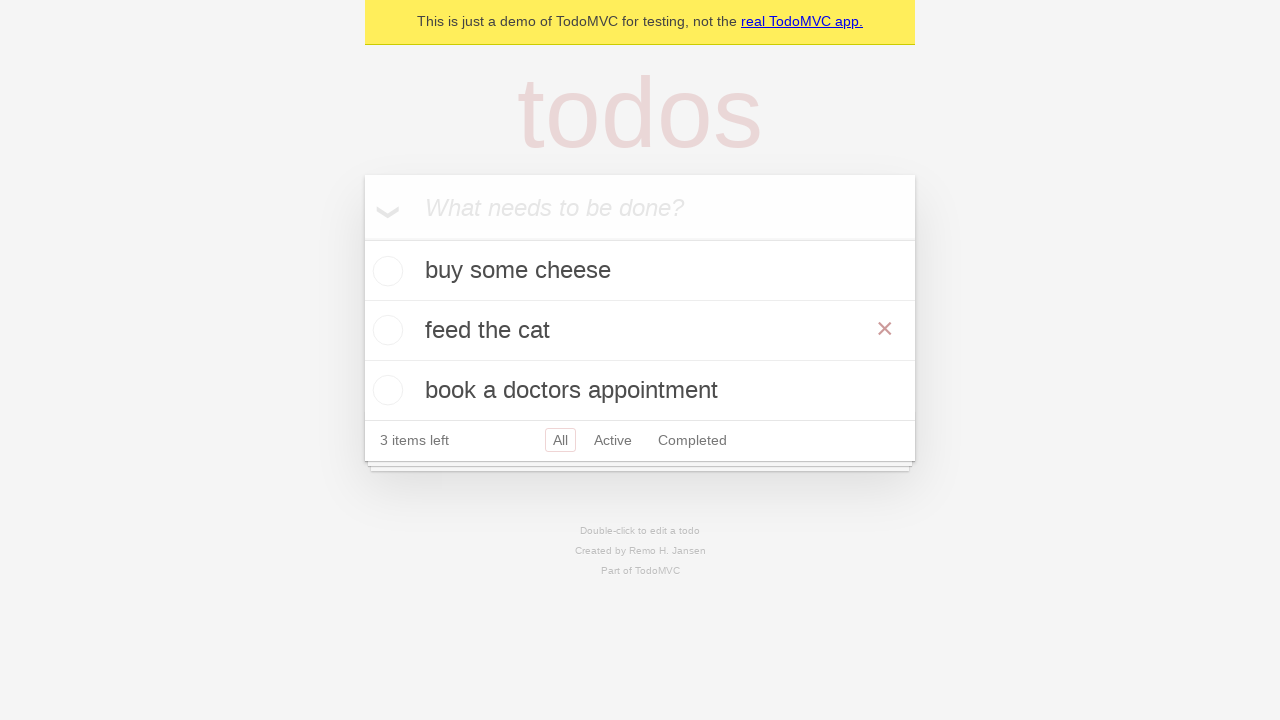